Tests drag and drop functionality by navigating to the Drag and Drop page and dragging column A to column B

Starting URL: https://practice.cydeo.com/

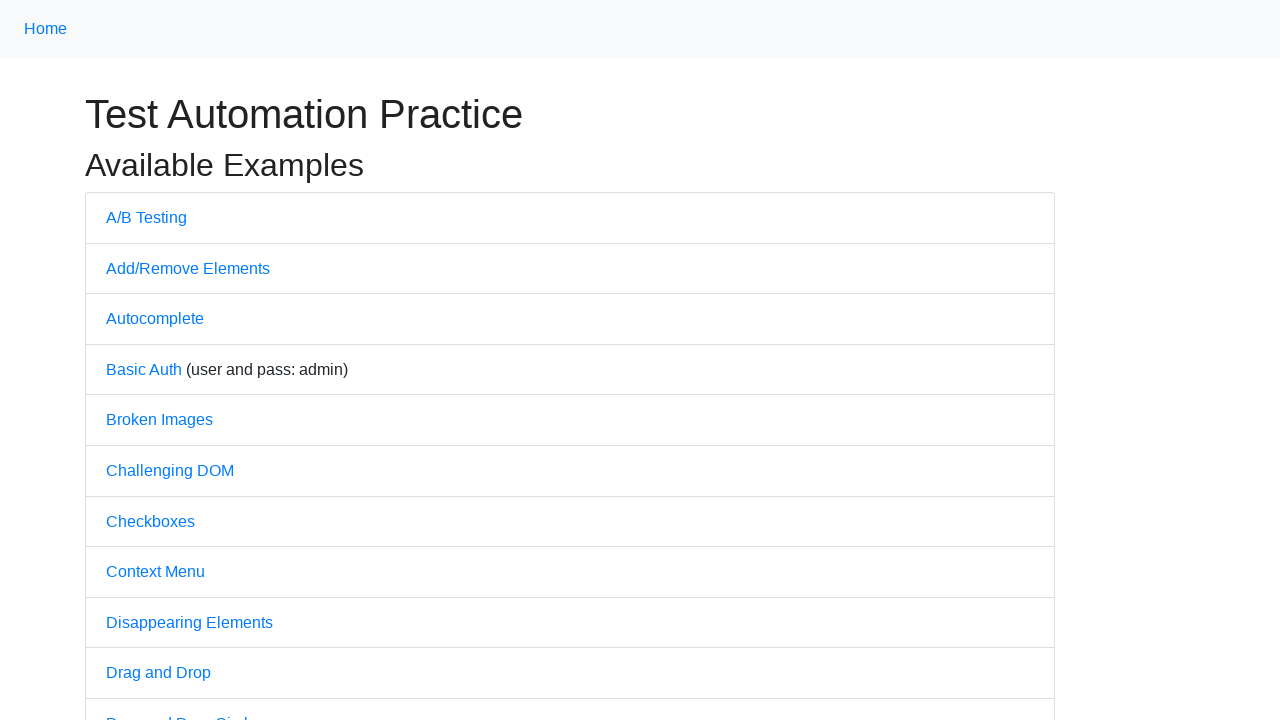

Clicked on 'Drag and Drop' link at (158, 673) on text='Drag and Drop'
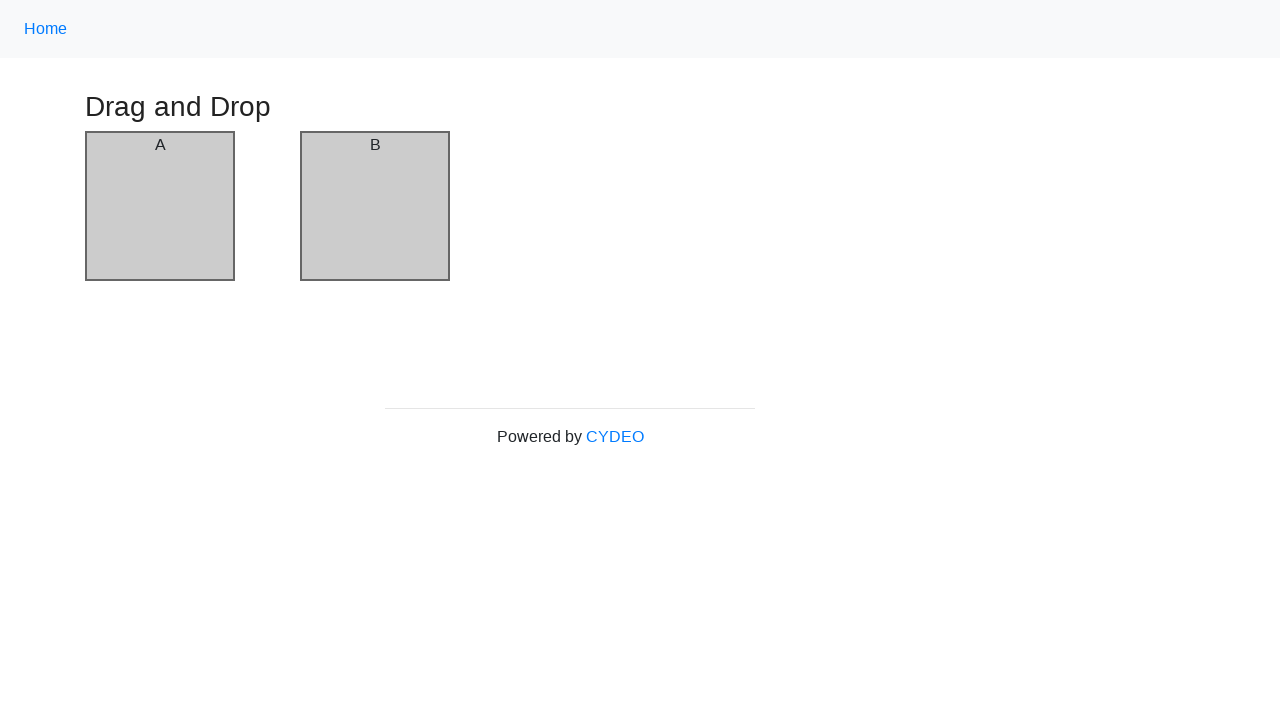

Drag and drop elements loaded
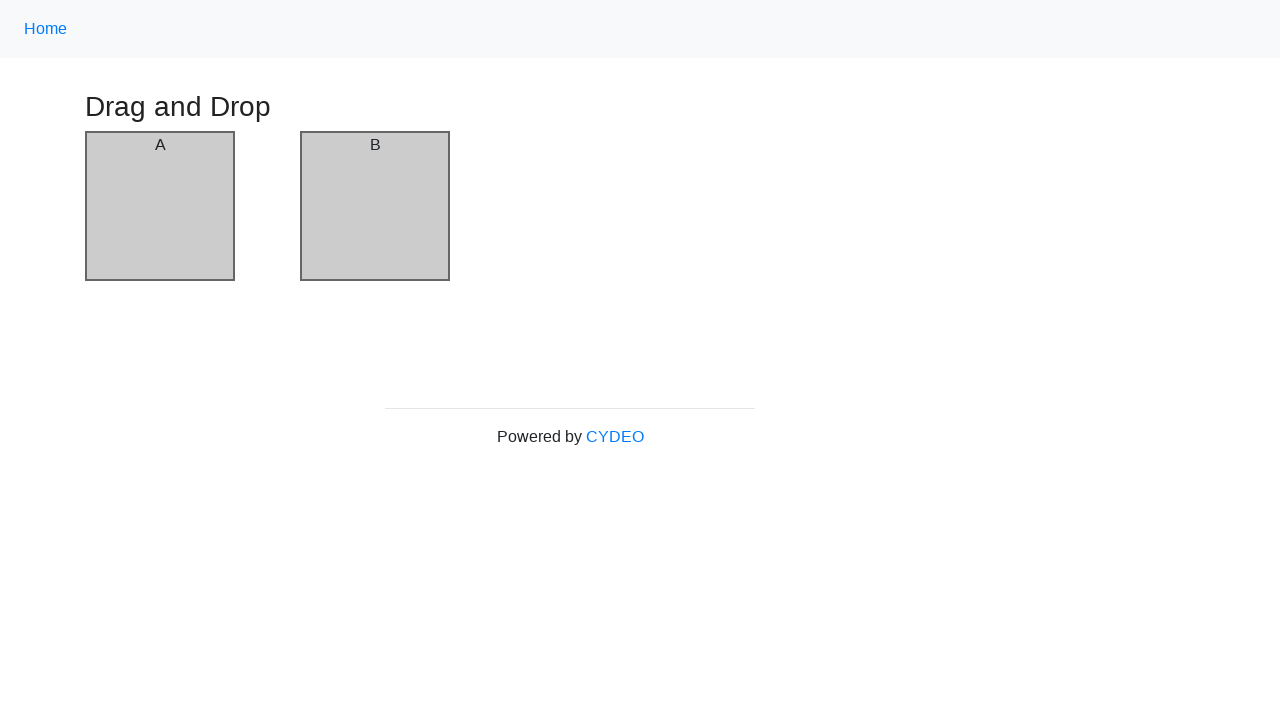

Dragged column A to column B at (375, 206)
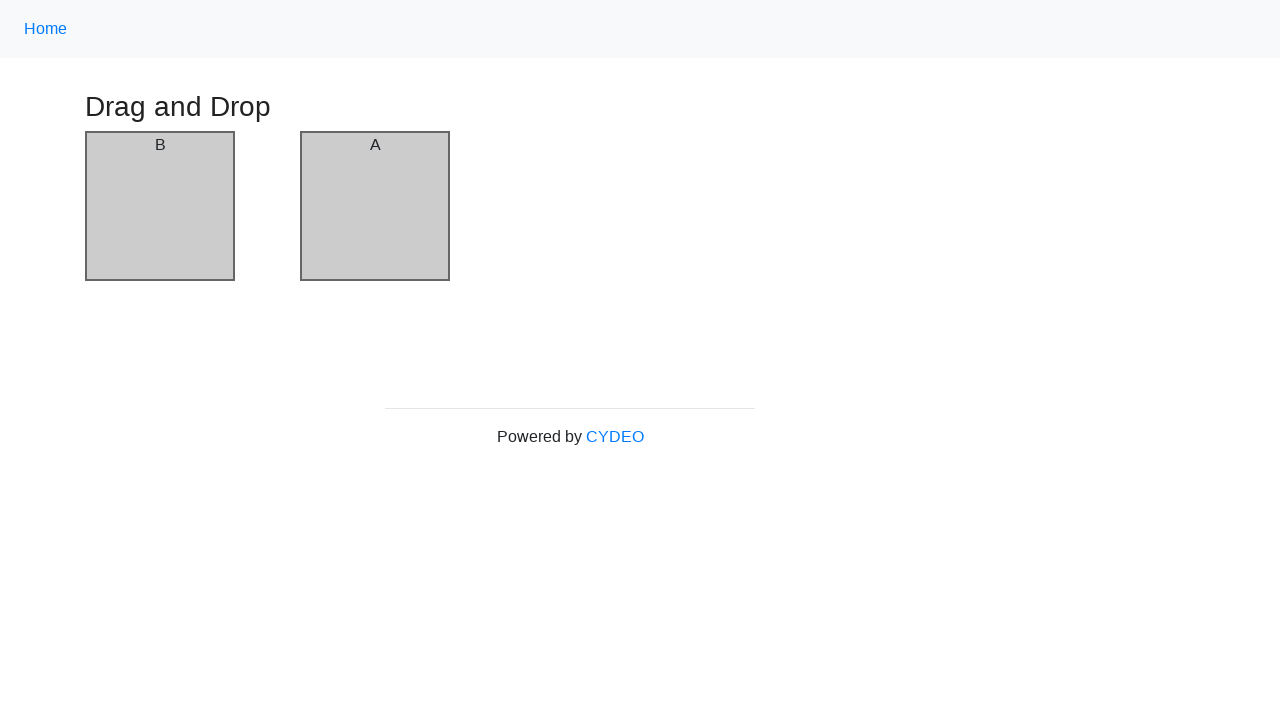

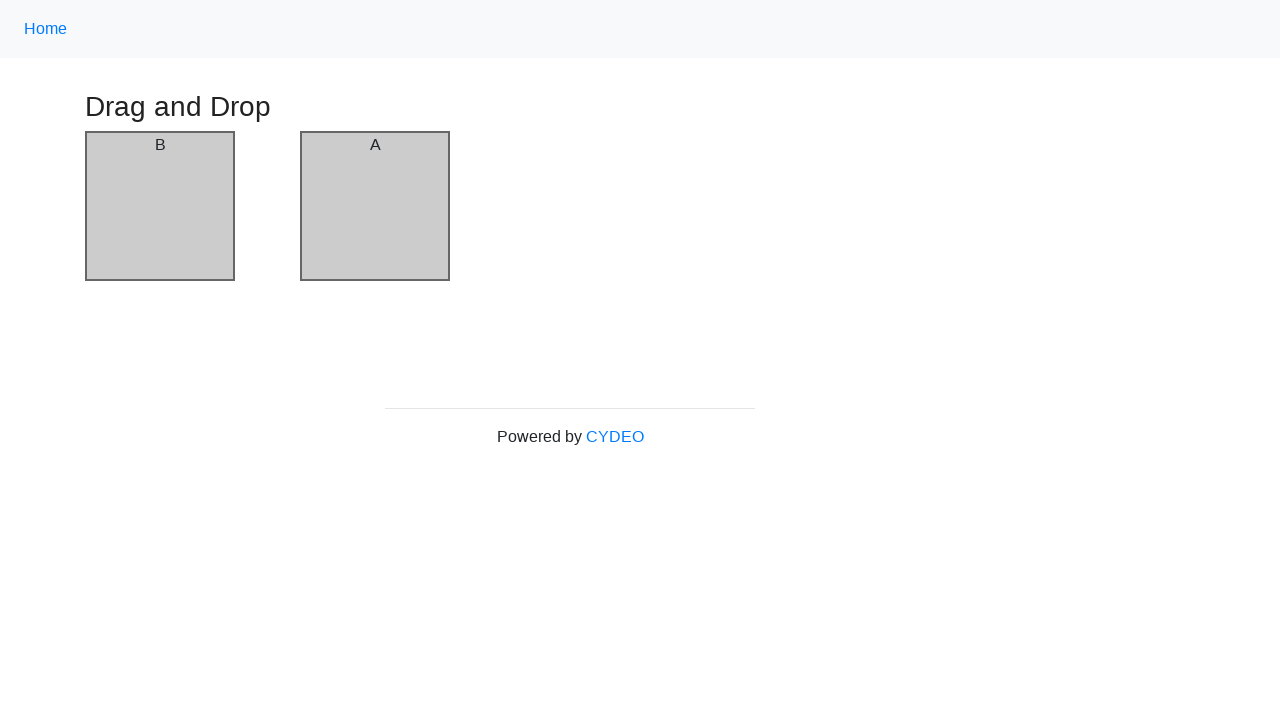